Tests that searching for 'ca' returns 4 visible products

Starting URL: https://rahulshettyacademy.com/seleniumPractise/#/

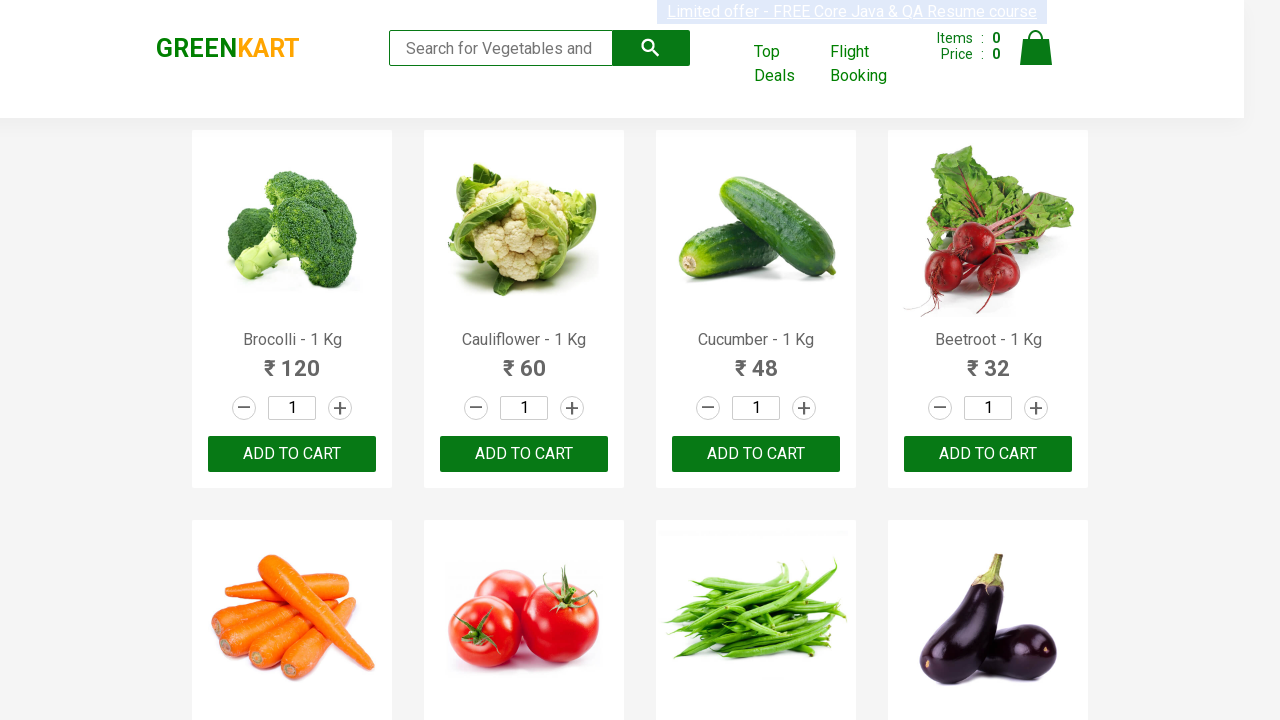

Typed 'ca' in the search box on .search-keyword
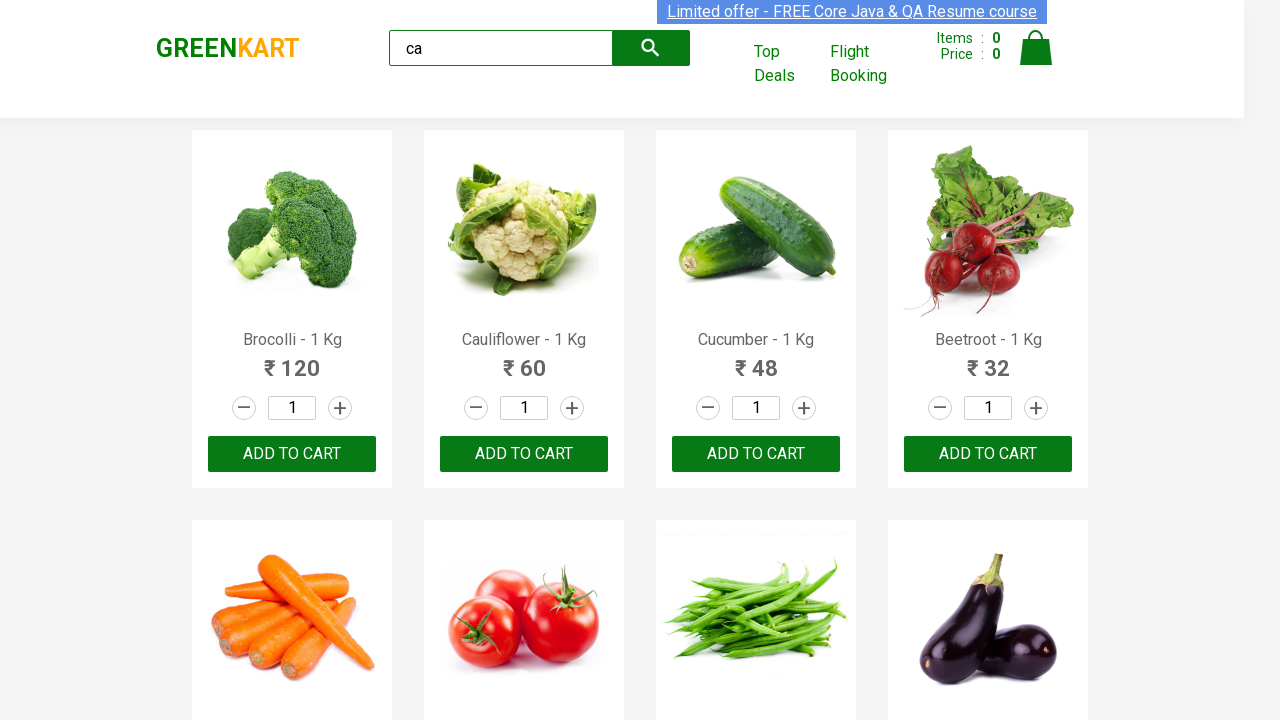

Waited 2 seconds for search results to load
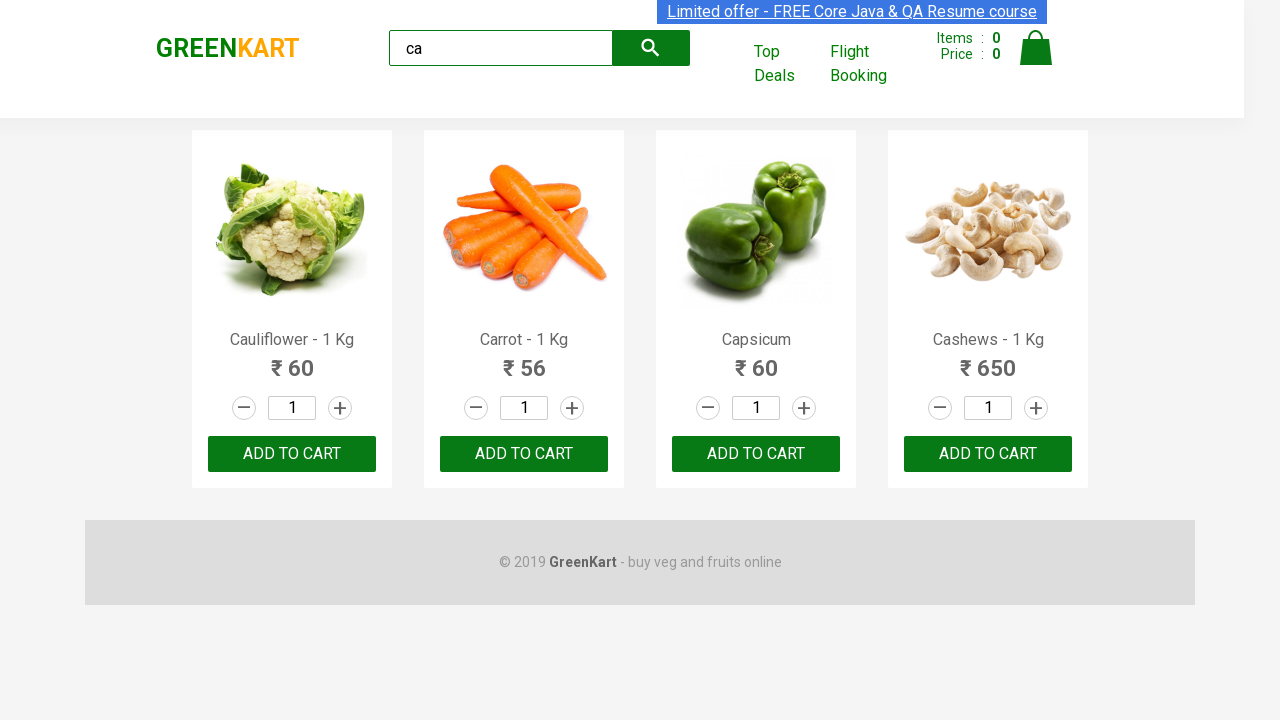

Located all visible products matching search 'ca'
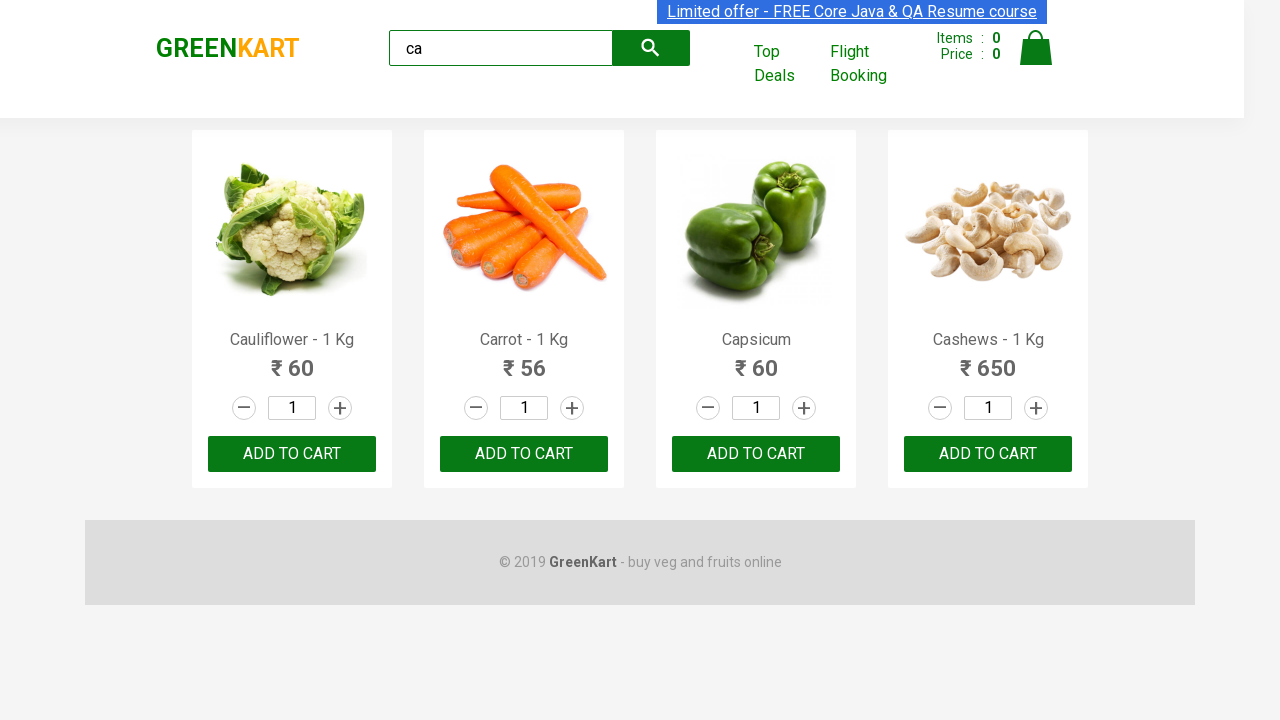

Verified that exactly 4 visible CA products were found
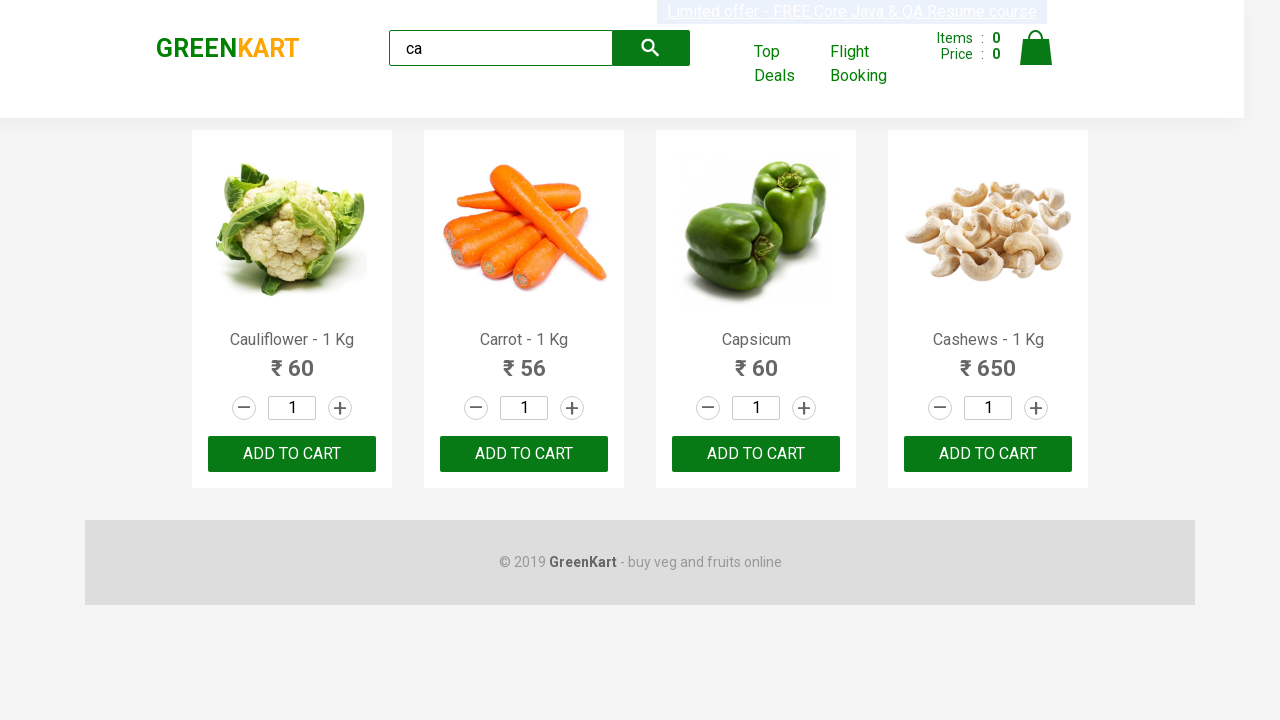

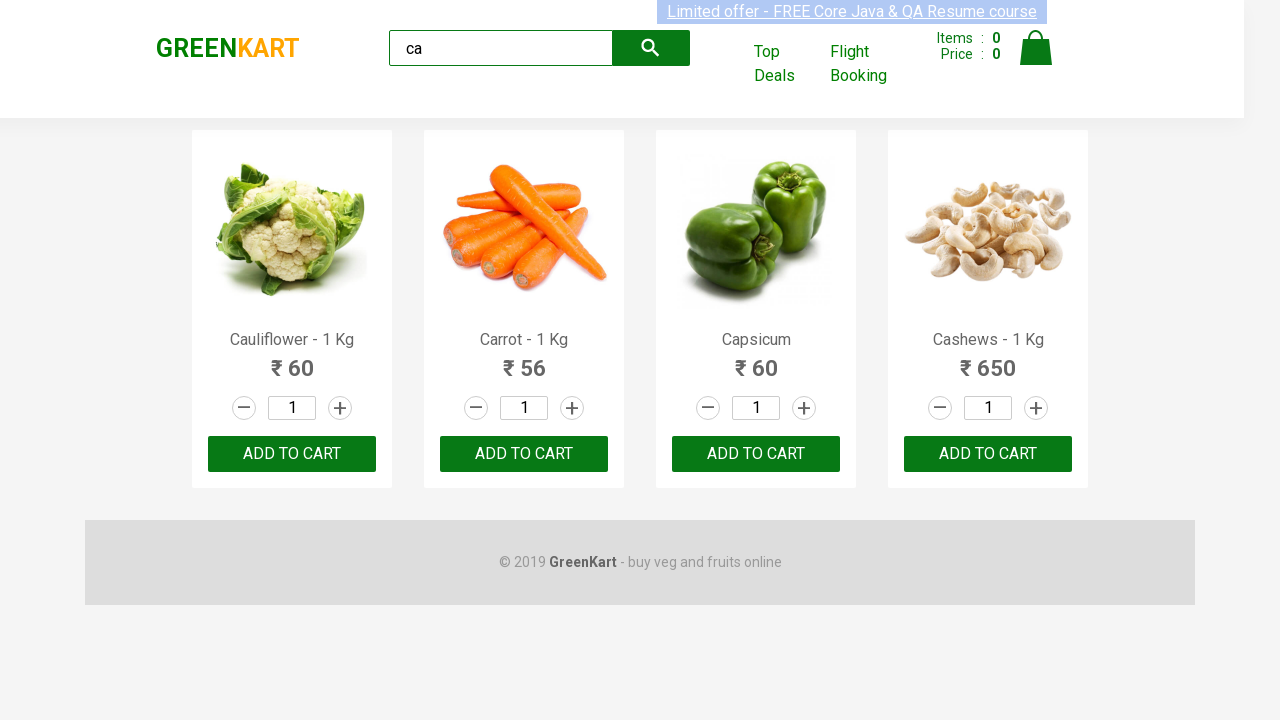